Tests alert and confirm popup handling, then navigates to a new tab link (opened in same window) and clicks on About link

Starting URL: https://rahulshettyacademy.com/AutomationPractice/

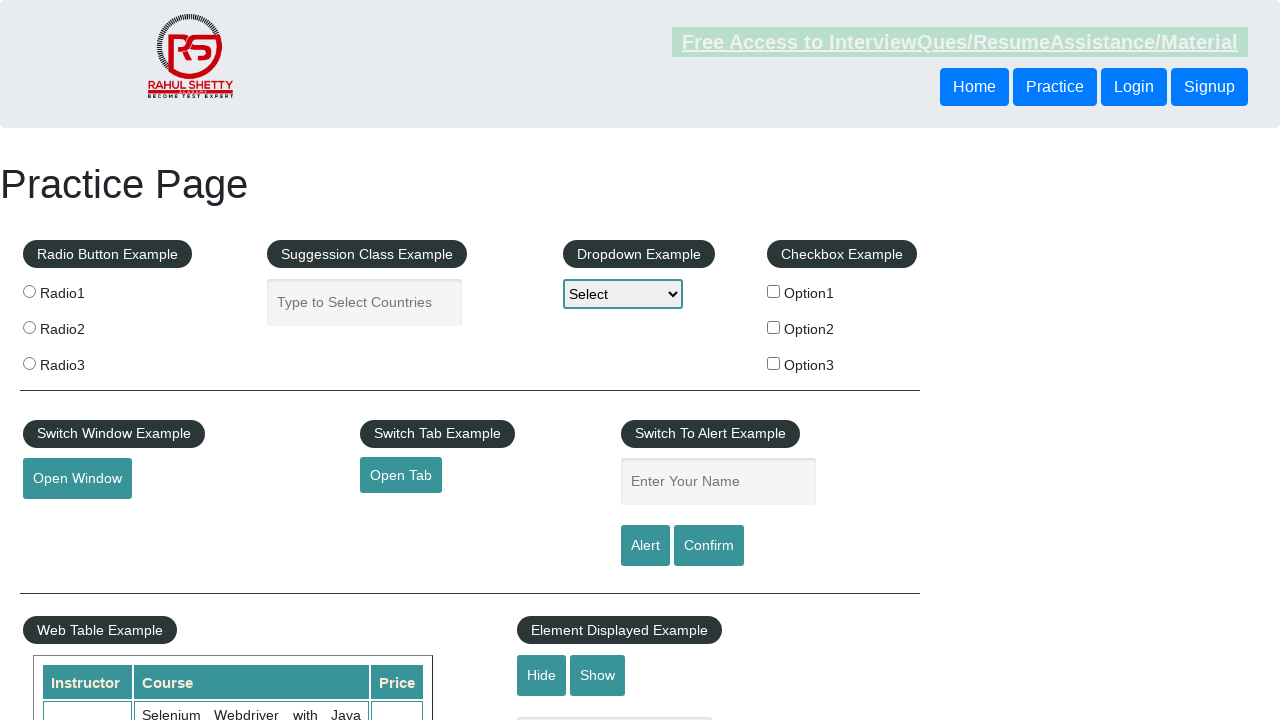

Clicked alert button at (645, 546) on #alertbtn
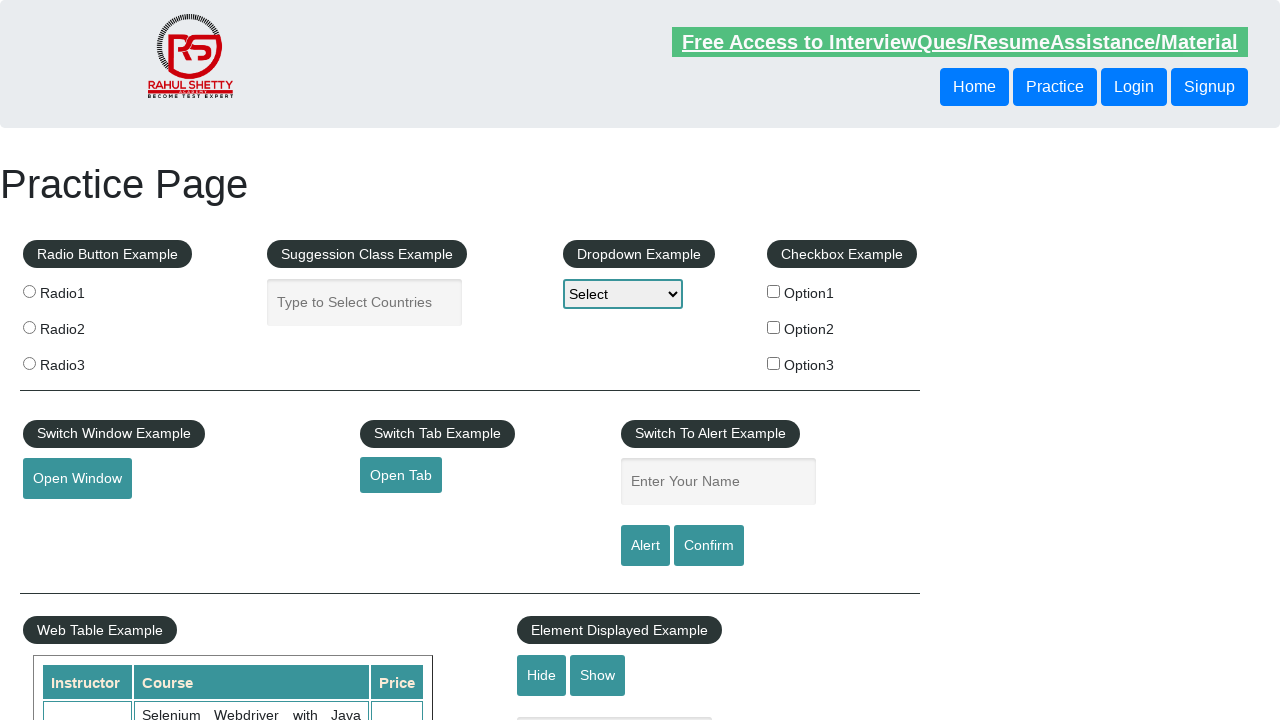

Set up dialog handler to accept alerts
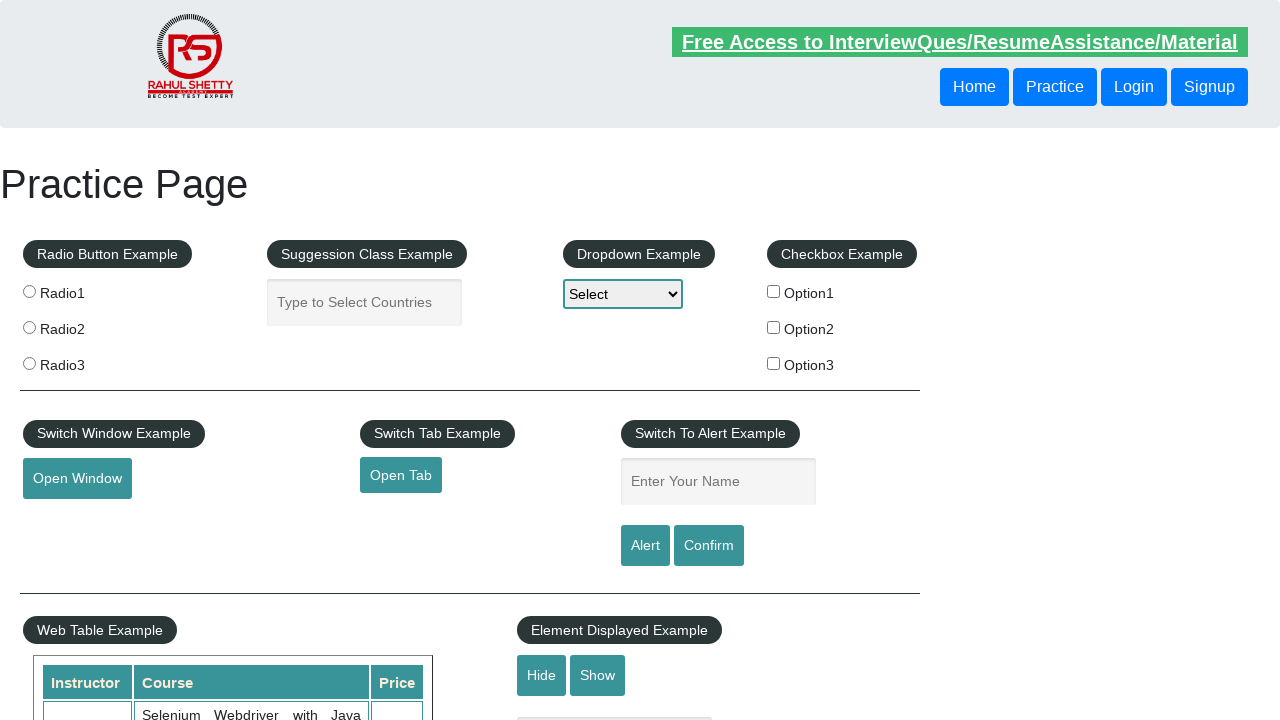

Clicked confirm button at (709, 546) on [value='Confirm']
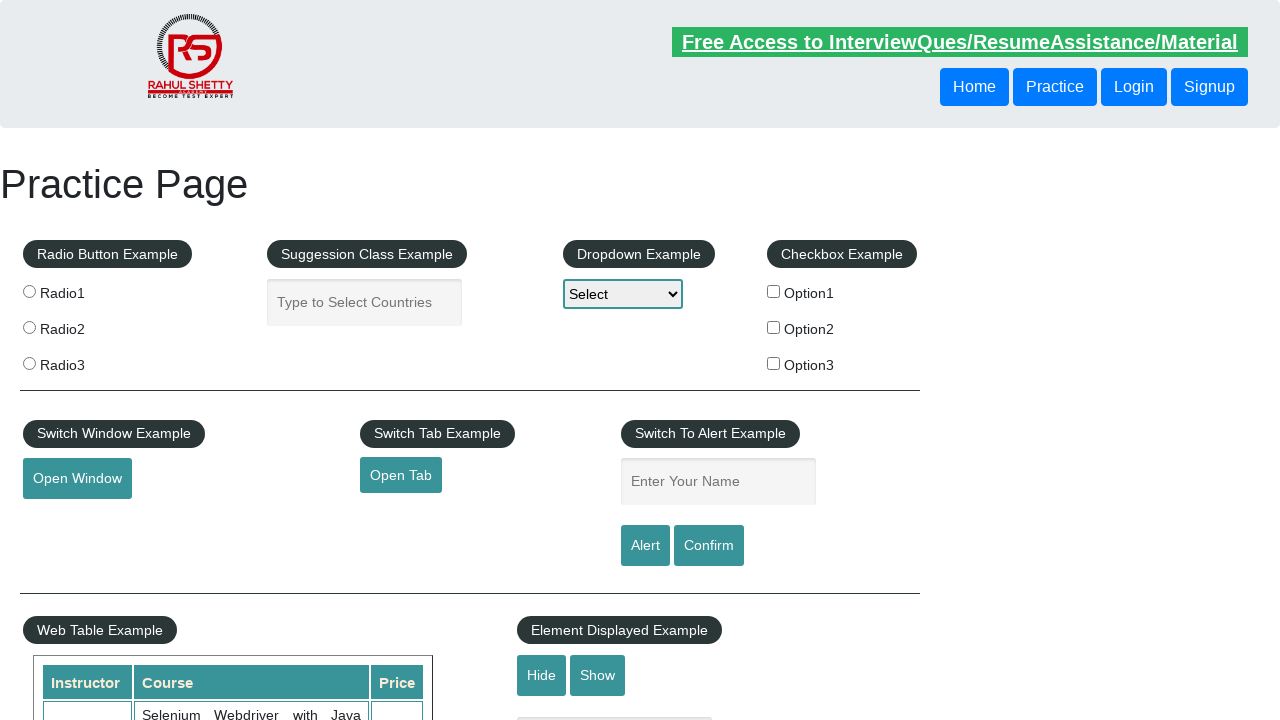

Removed target attribute from Open Tab link
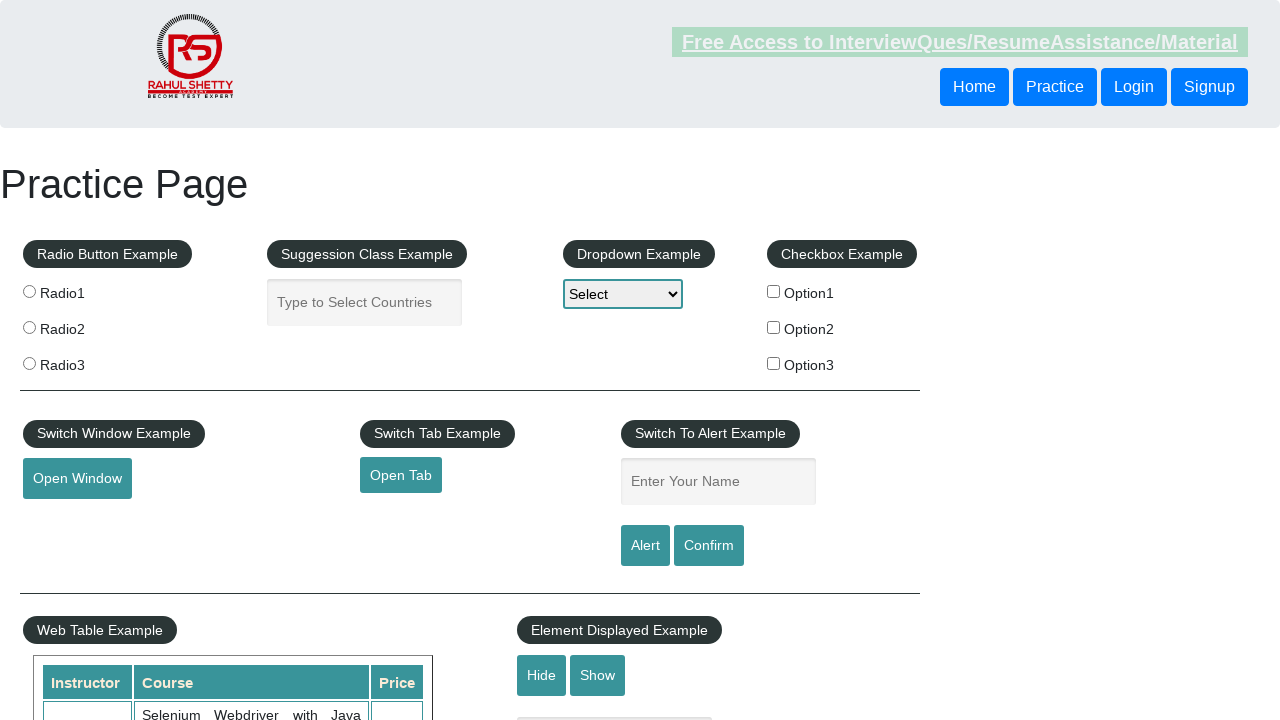

Clicked Open Tab link to open in same window at (401, 475) on #opentab
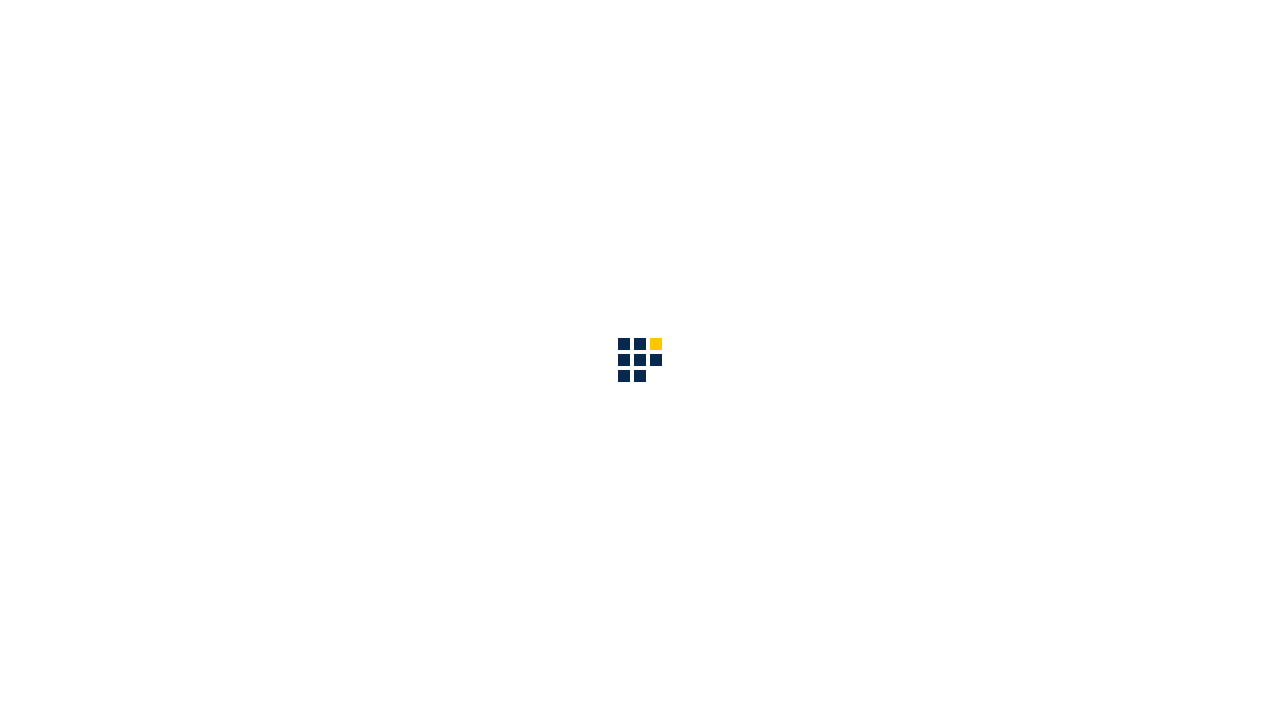

Waited for network idle after navigation
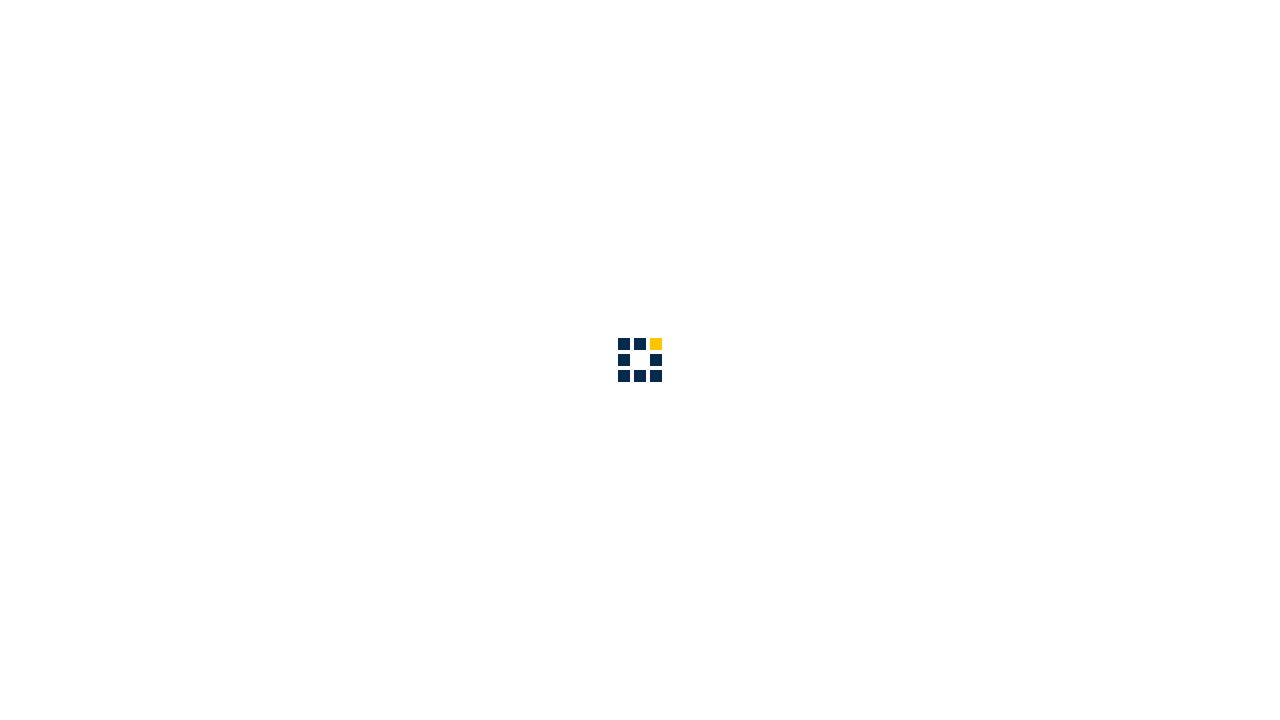

Clicked About link in navigation at (865, 36) on #navbarSupportedContent a[href*='about']
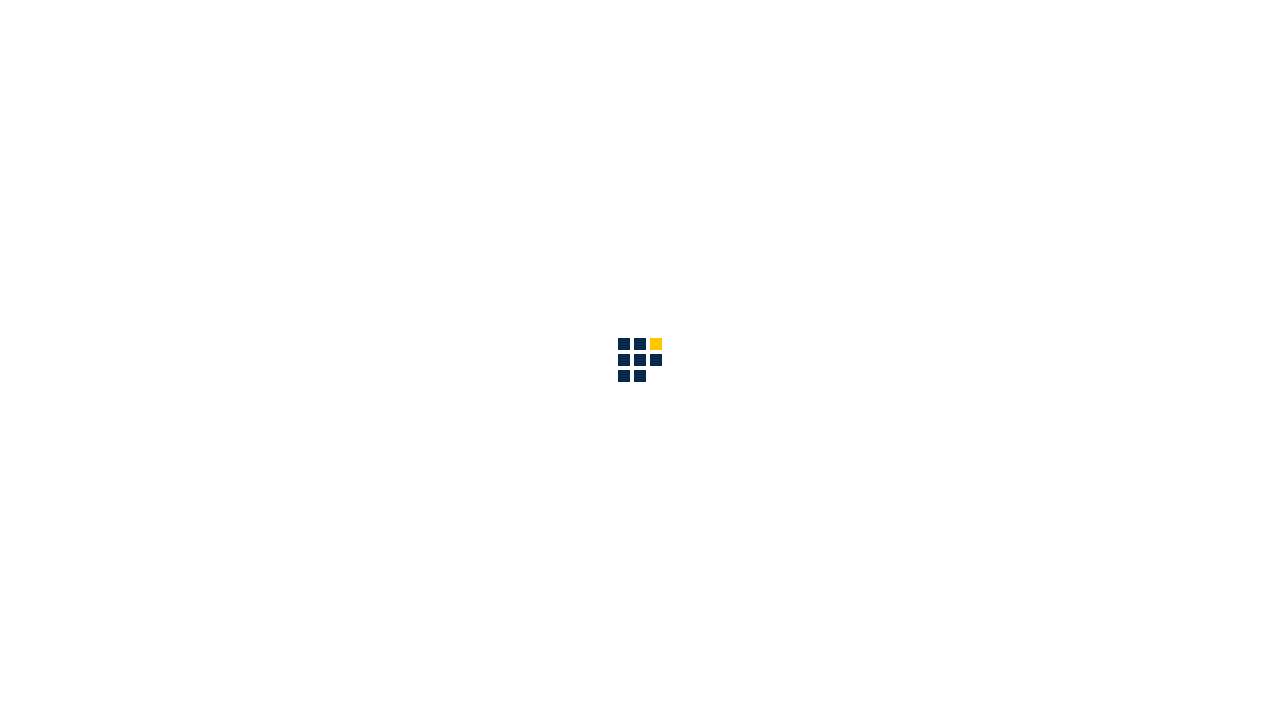

About page loaded successfully
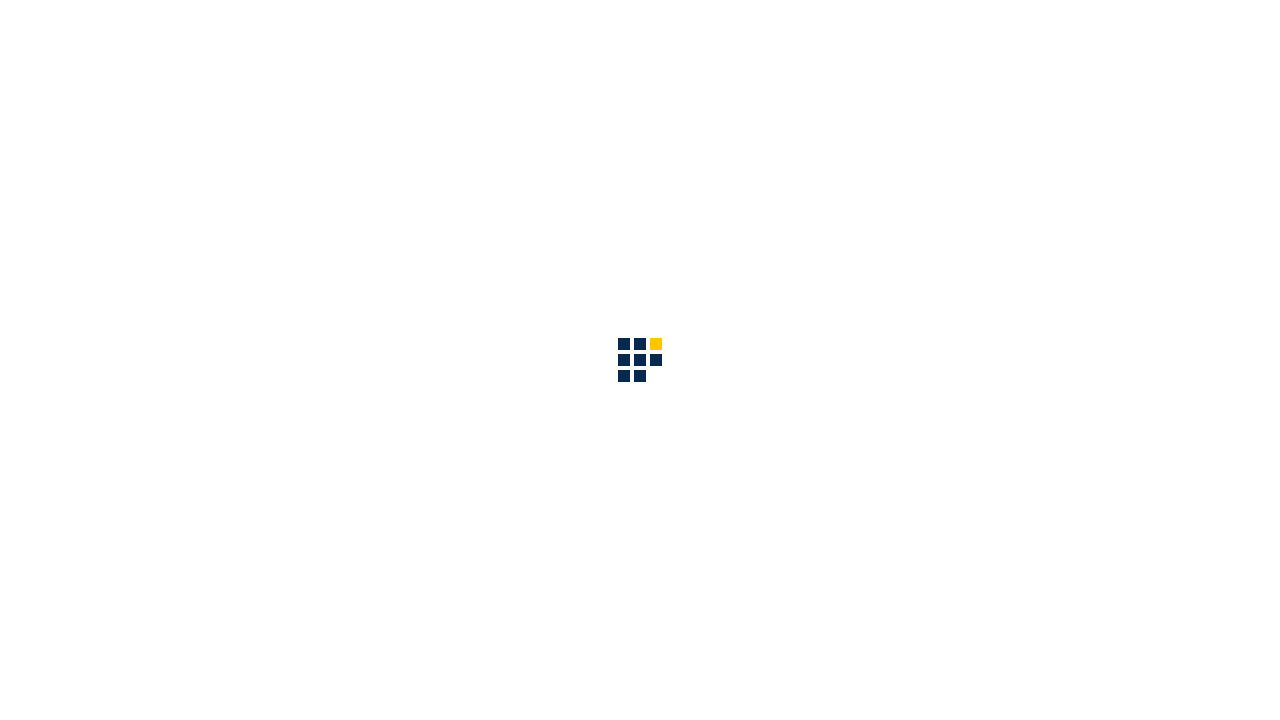

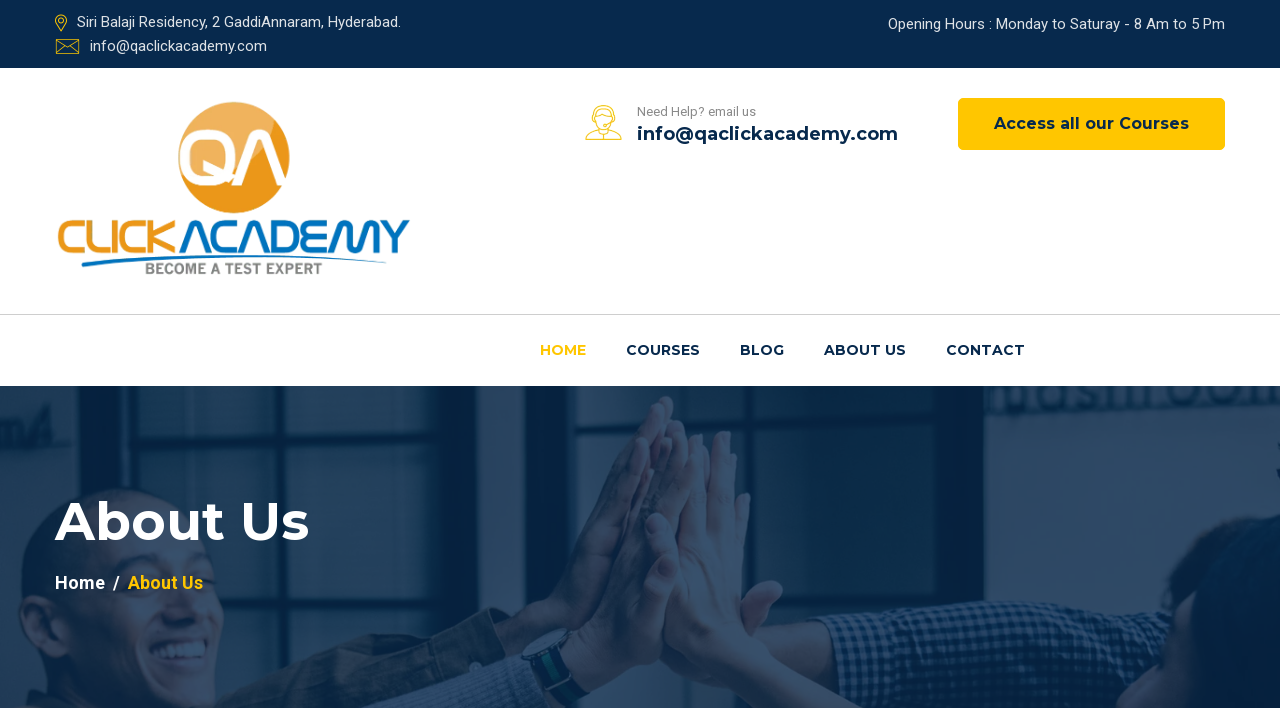